Tests navigation to a banking website and verifies various element properties on the sign-in page

Starting URL: http://zero.webappsecurity.com/index.html

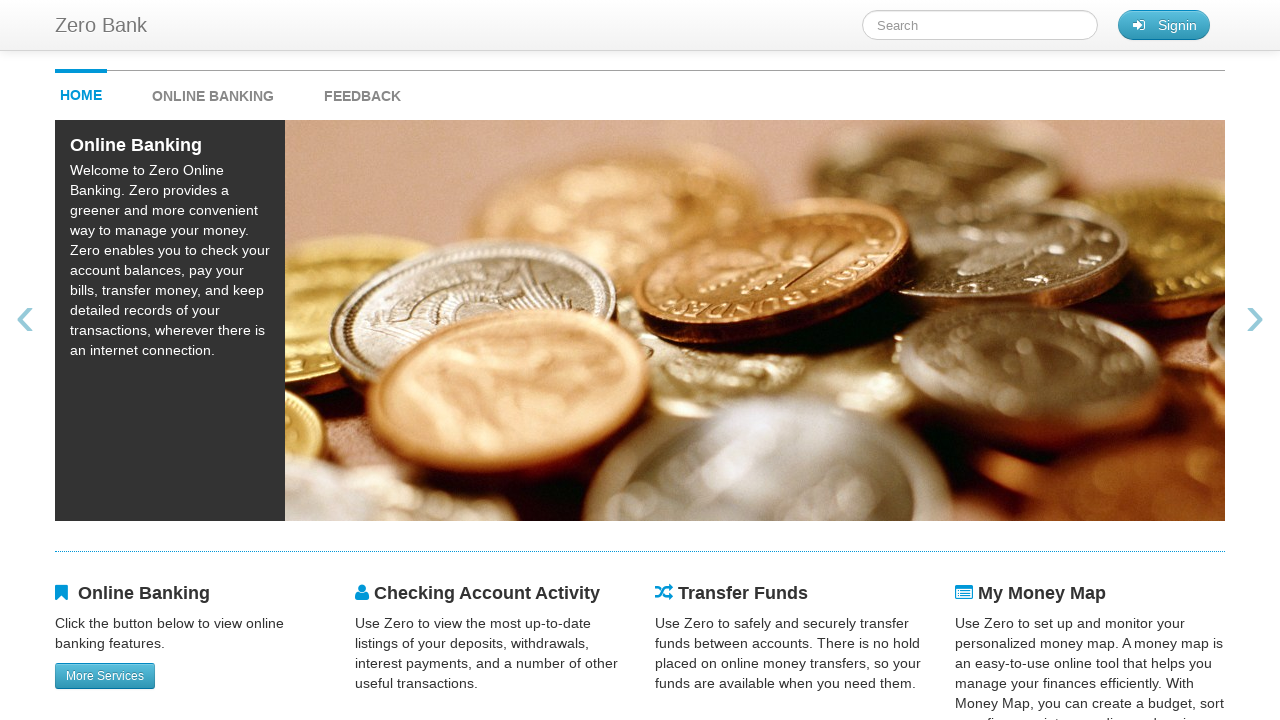

Clicked sign in button to navigate to login page at (1164, 25) on #signin_button
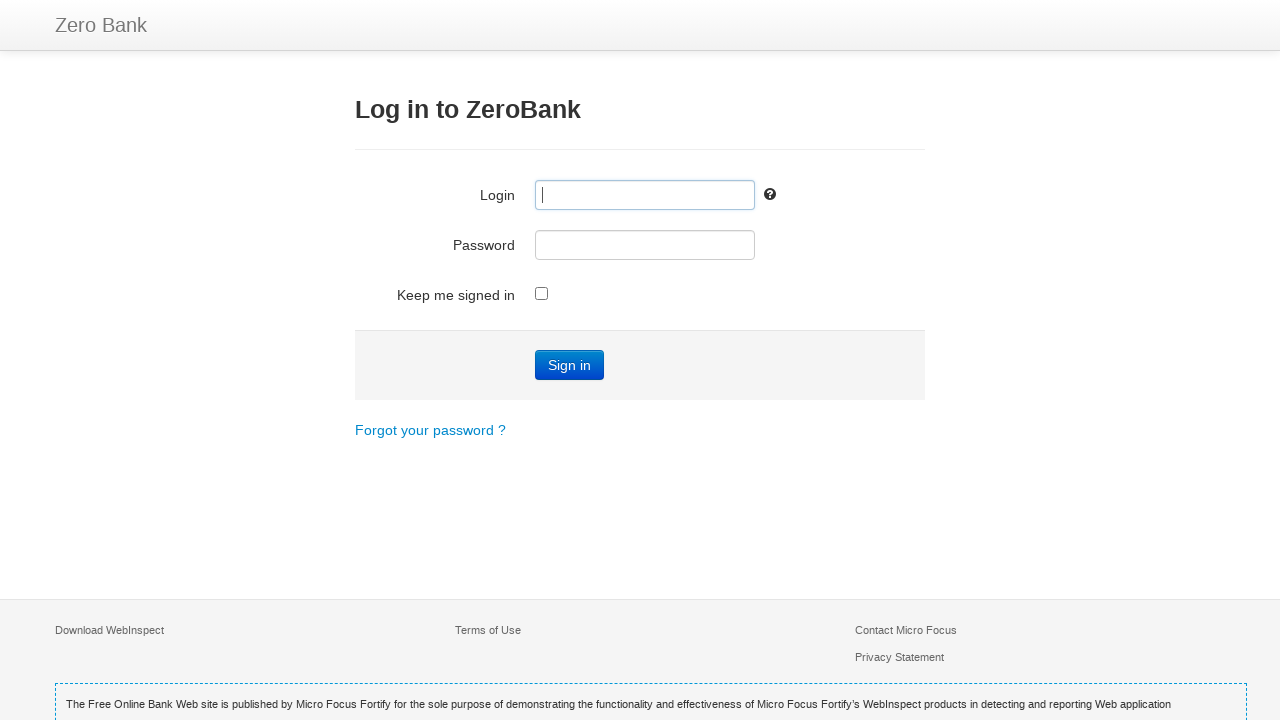

Login page loaded - Log heading appeared
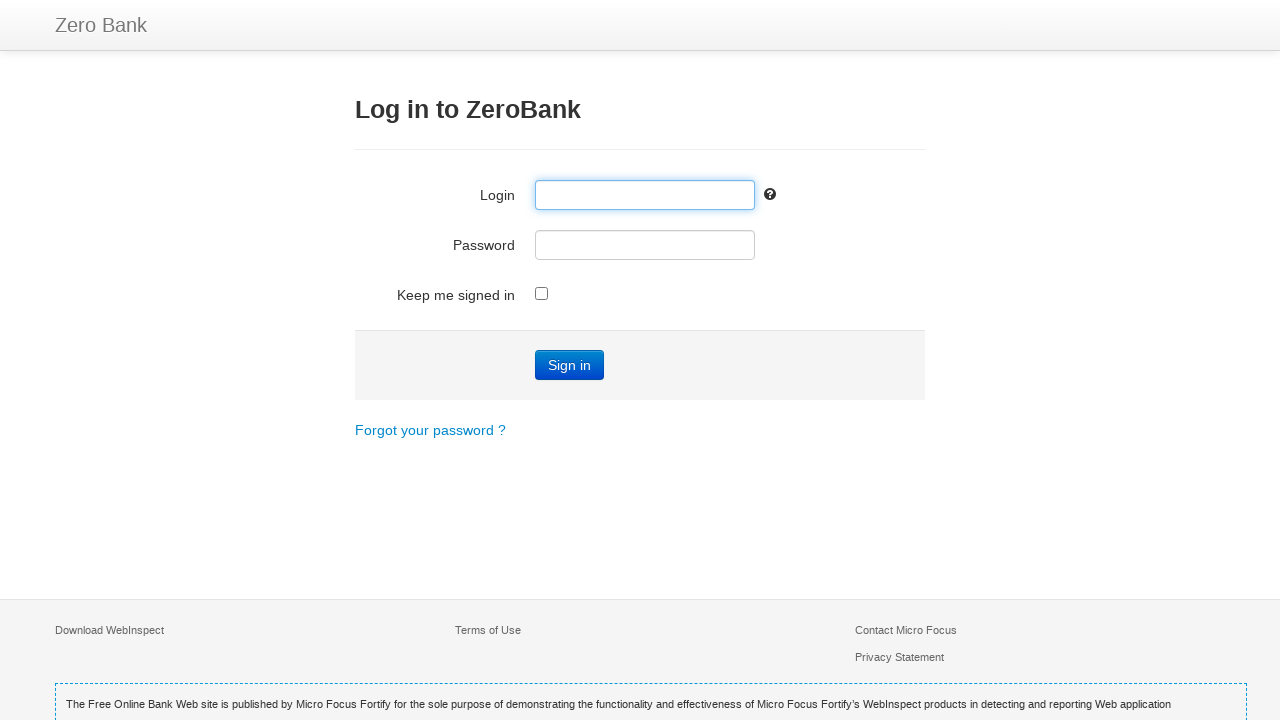

Verified 'Forgot' link is present on login page
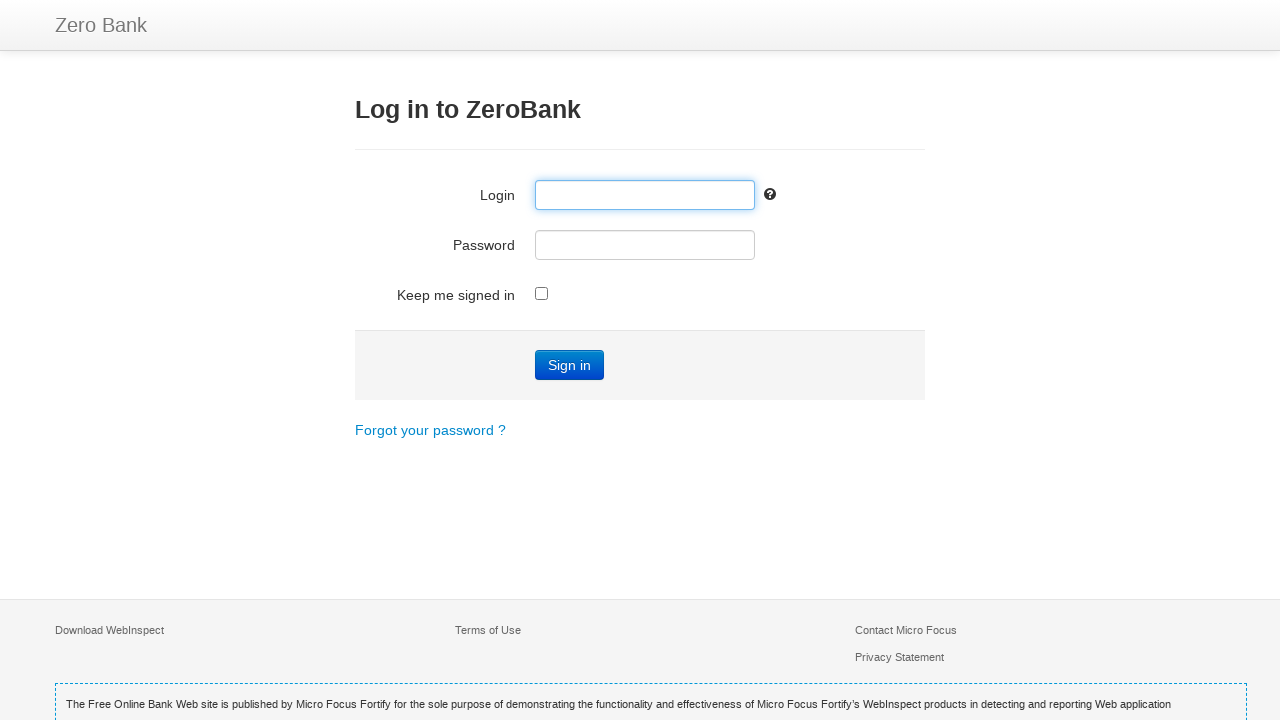

Verified submit input field is present on login page
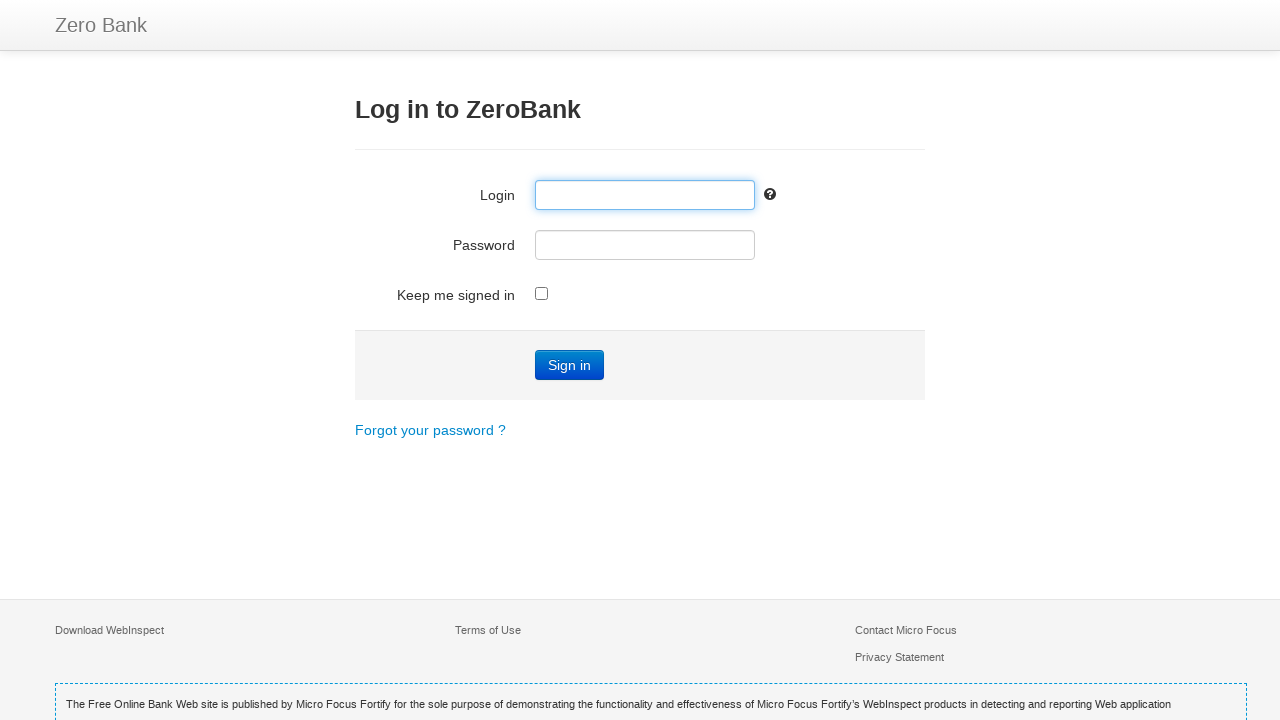

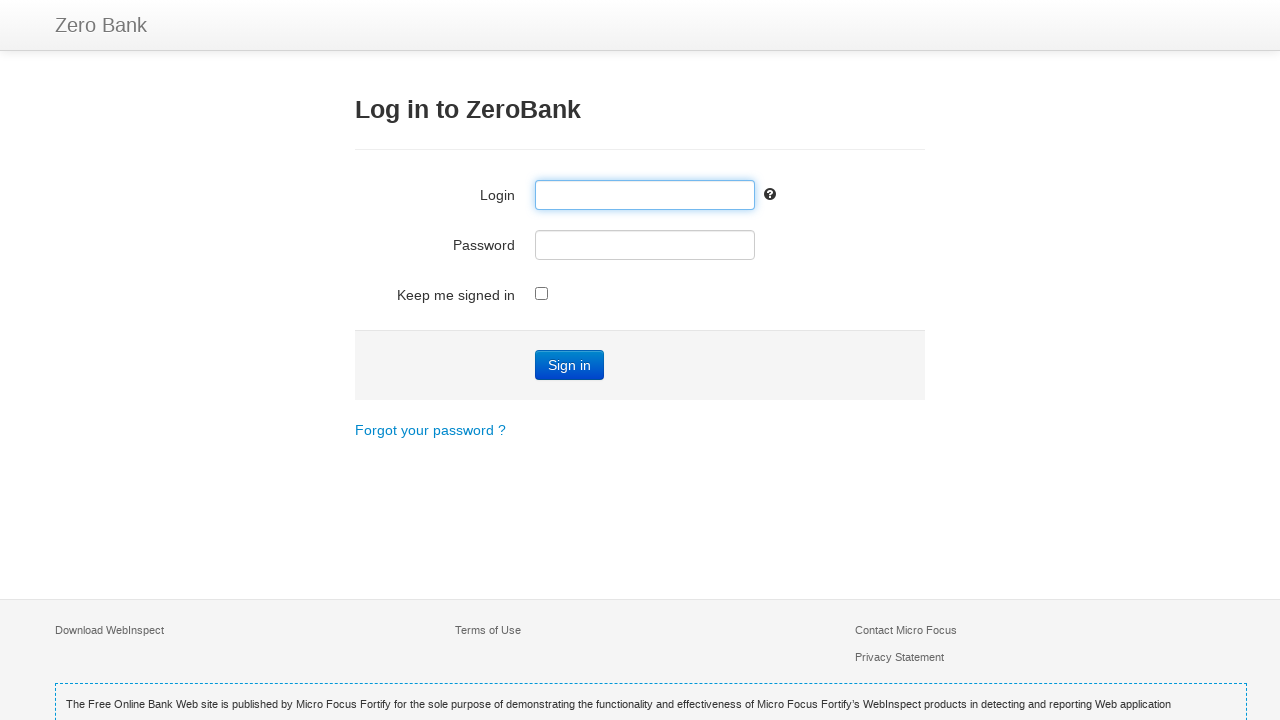